Tests alert handling functionality by triggering an alert dialog and accepting it

Starting URL: http://demo.automationtesting.in/Alerts.html

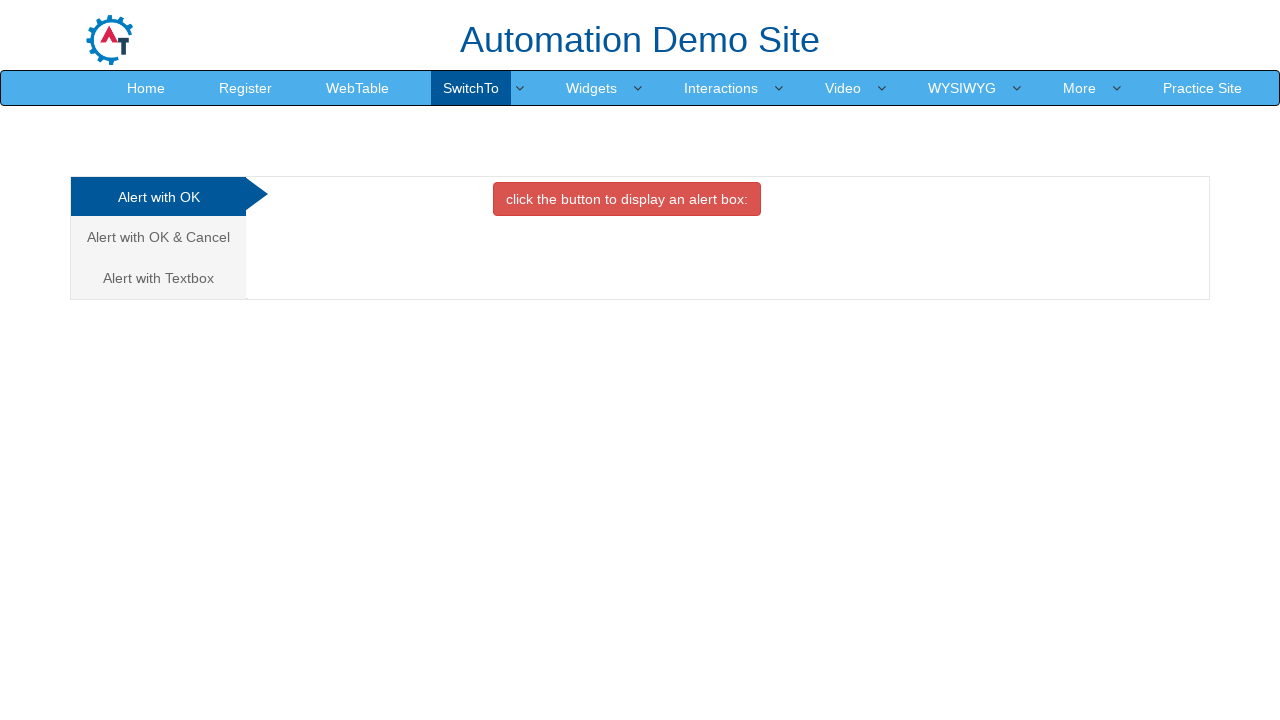

Clicked the alert trigger button at (627, 199) on xpath=//button[@class='btn btn-danger']
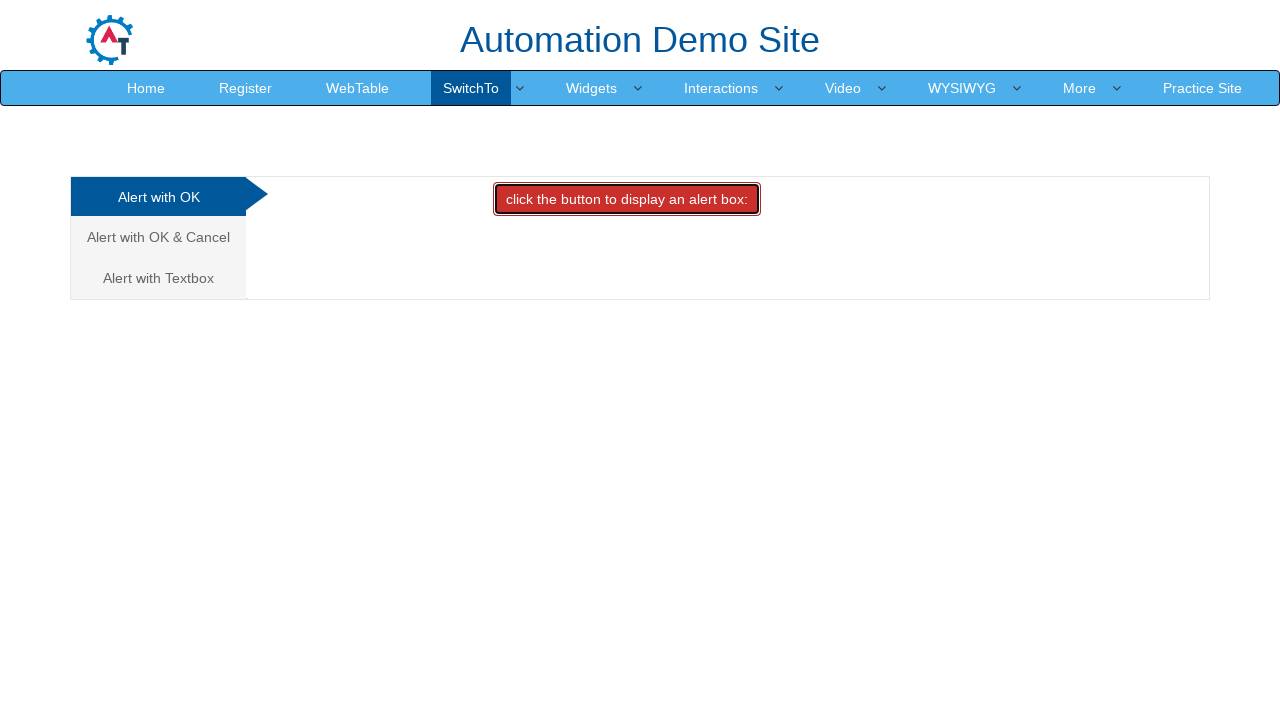

Set up dialog handler to accept alert dialogs
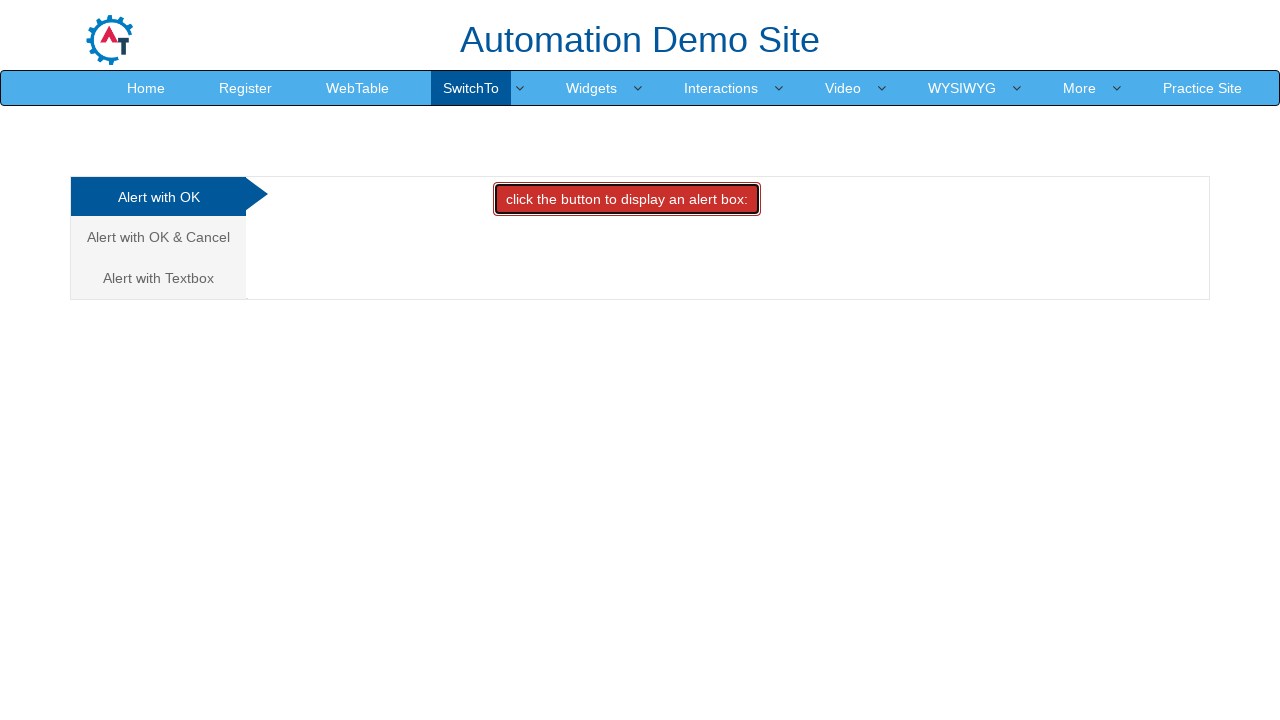

Clicked the alert trigger button again to verify alert handling at (627, 199) on xpath=//button[@class='btn btn-danger']
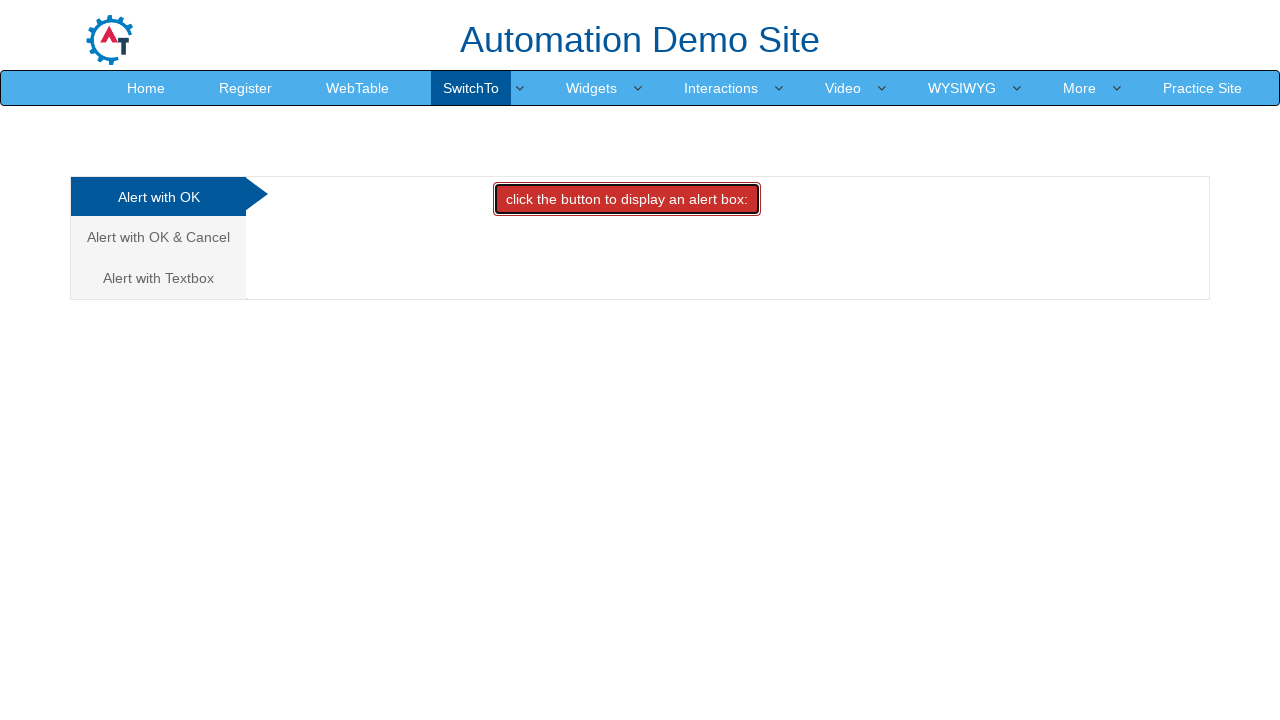

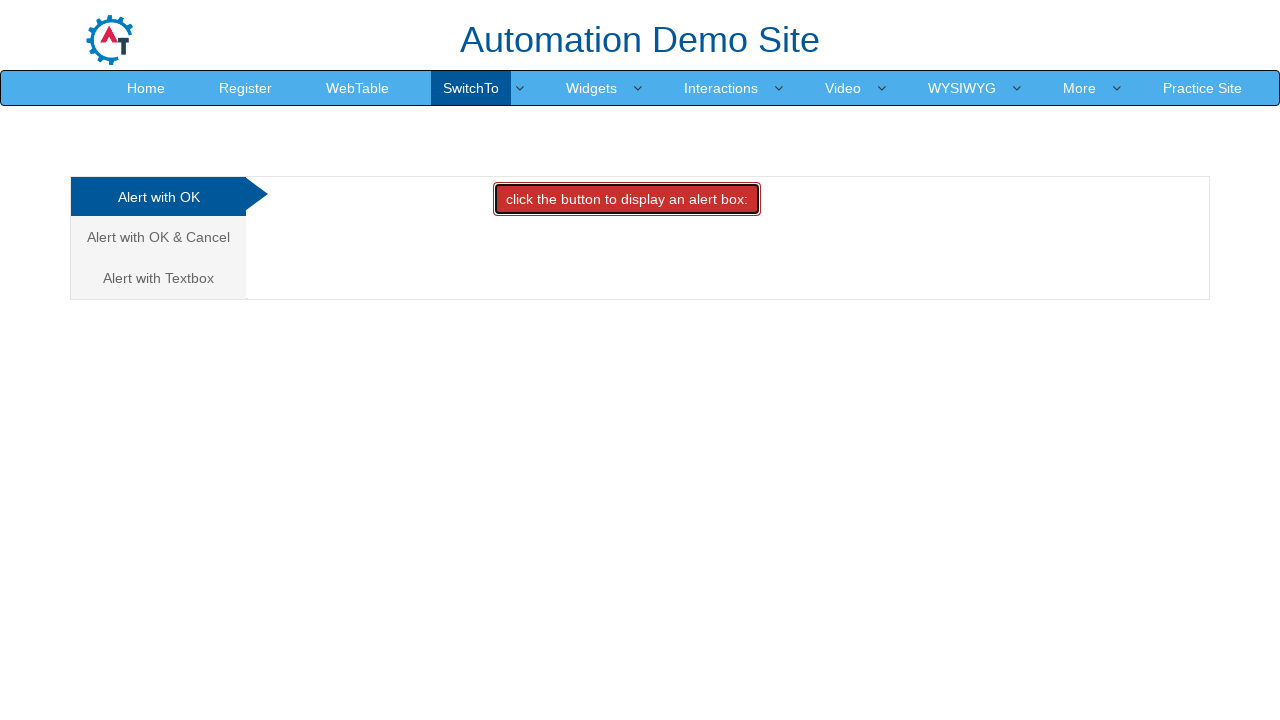